Tests that the last name field does not accept only spaces as input

Starting URL: http://adjiva.com/qa-test/

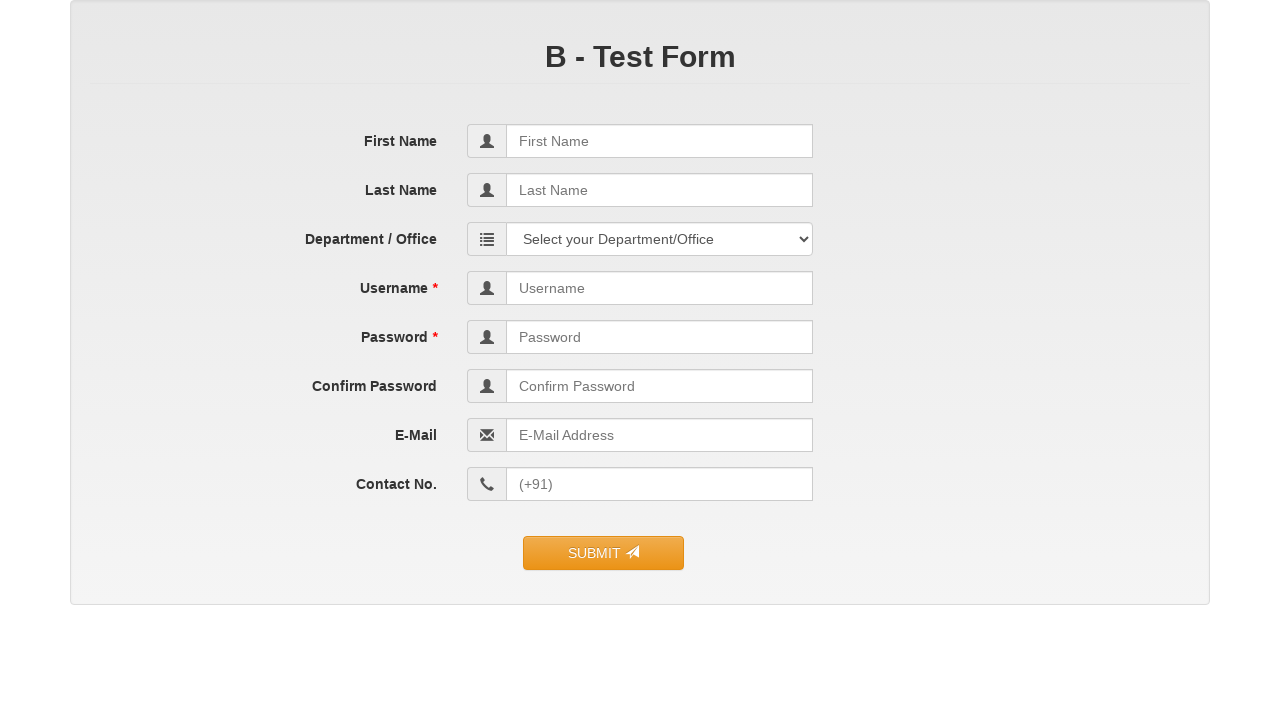

Filled last name field with spaces only on //*[@id="contact_form"]/fieldset/div[2]/div/div/input
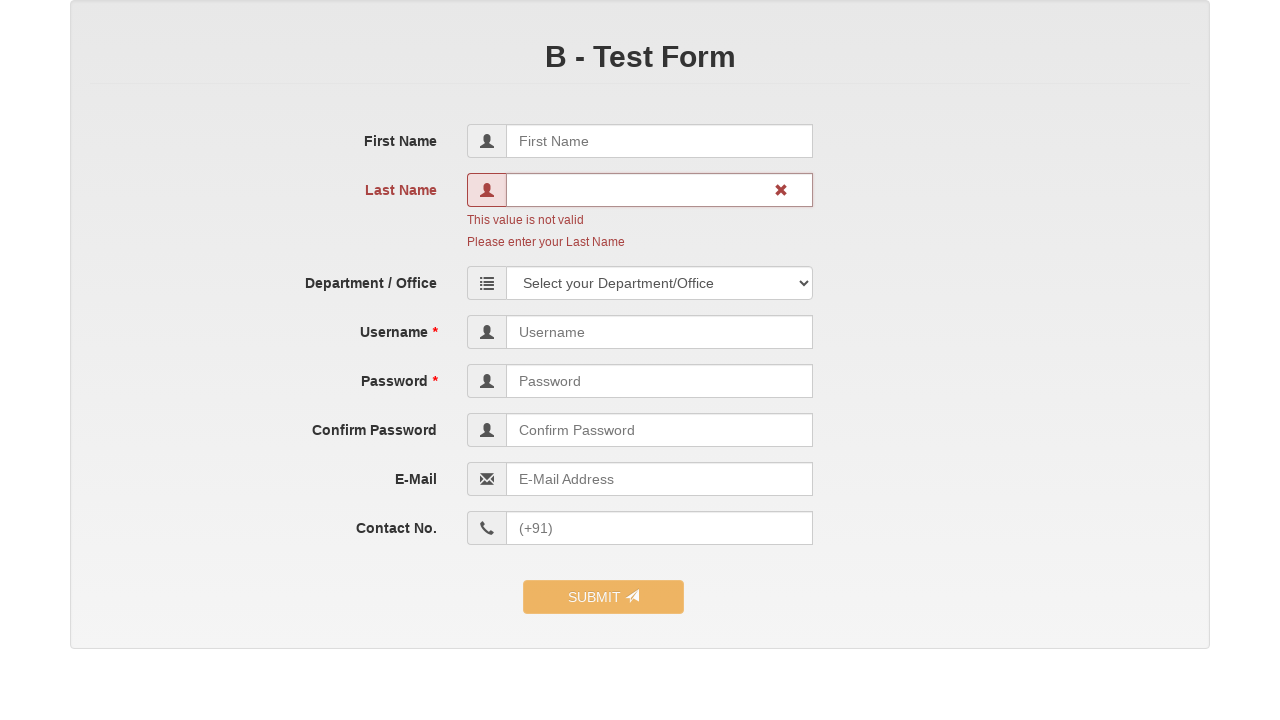

Clicked submit button to trigger validation at (640, 587) on //*[@id="contact_form"]/fieldset/div[10]/div
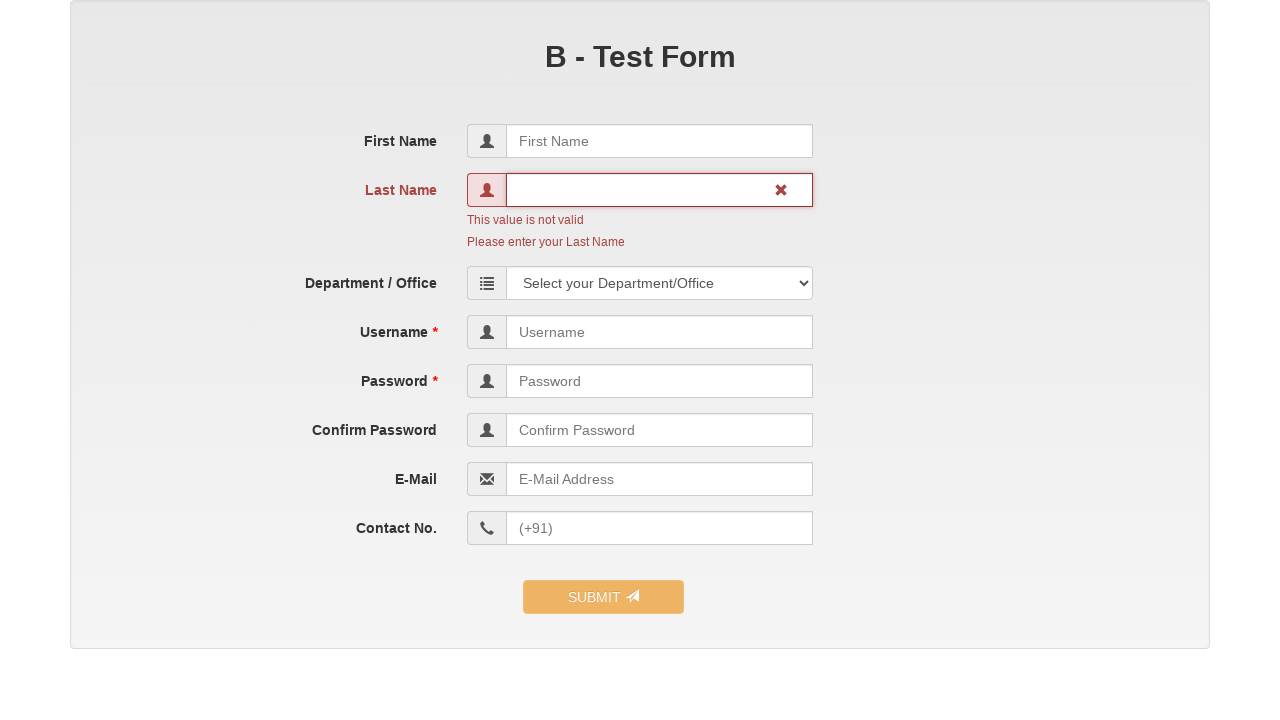

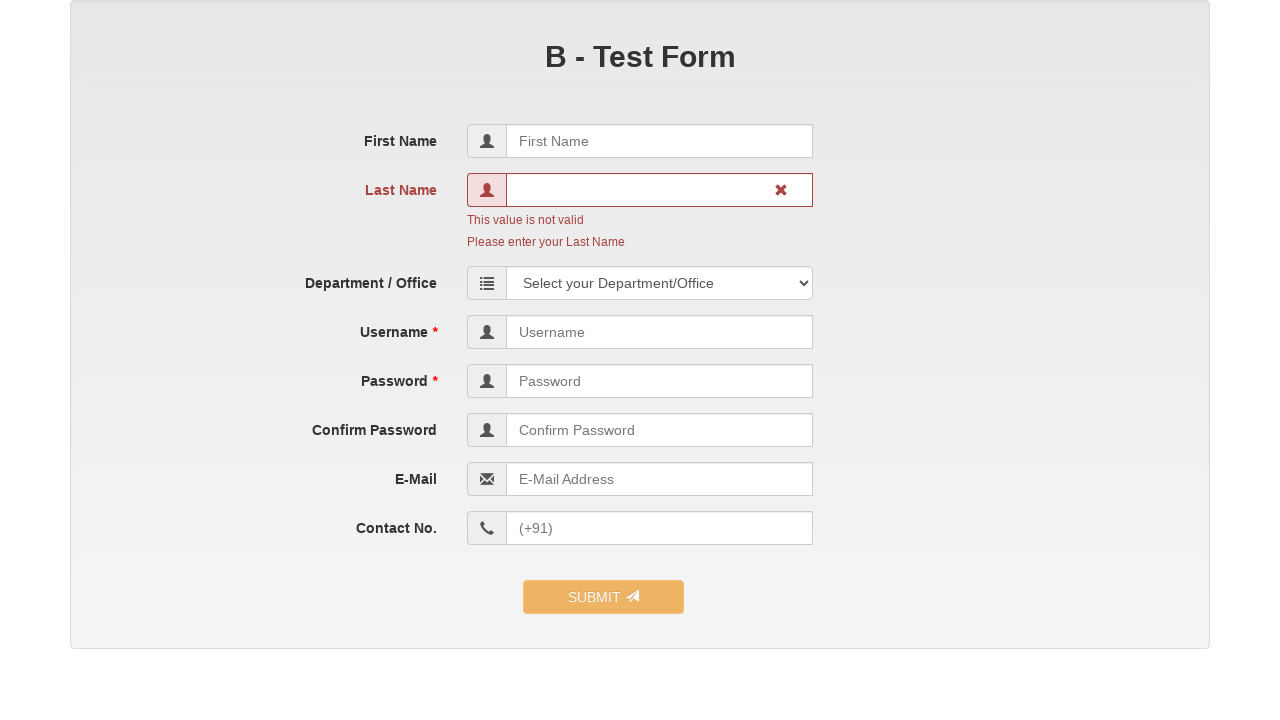